Tests that edits are cancelled when pressing Escape key

Starting URL: https://demo.playwright.dev/todomvc

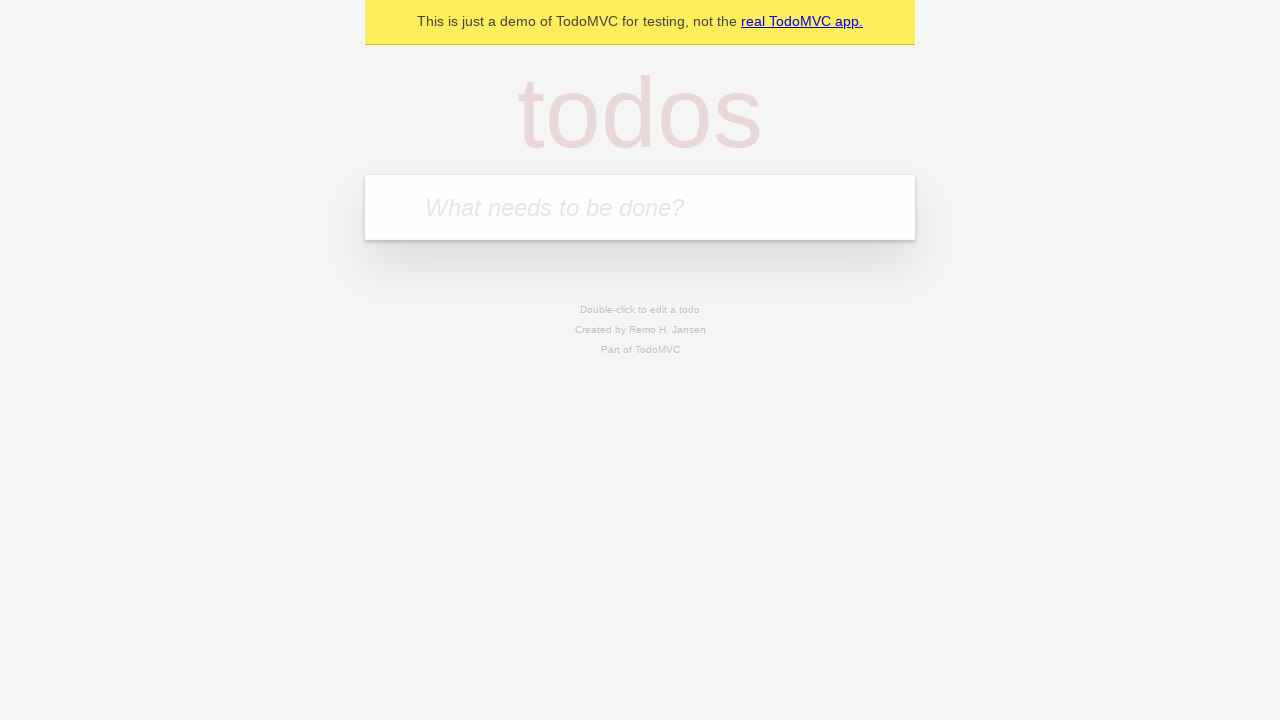

Filled first todo input with 'buy some cheese' on .new-todo
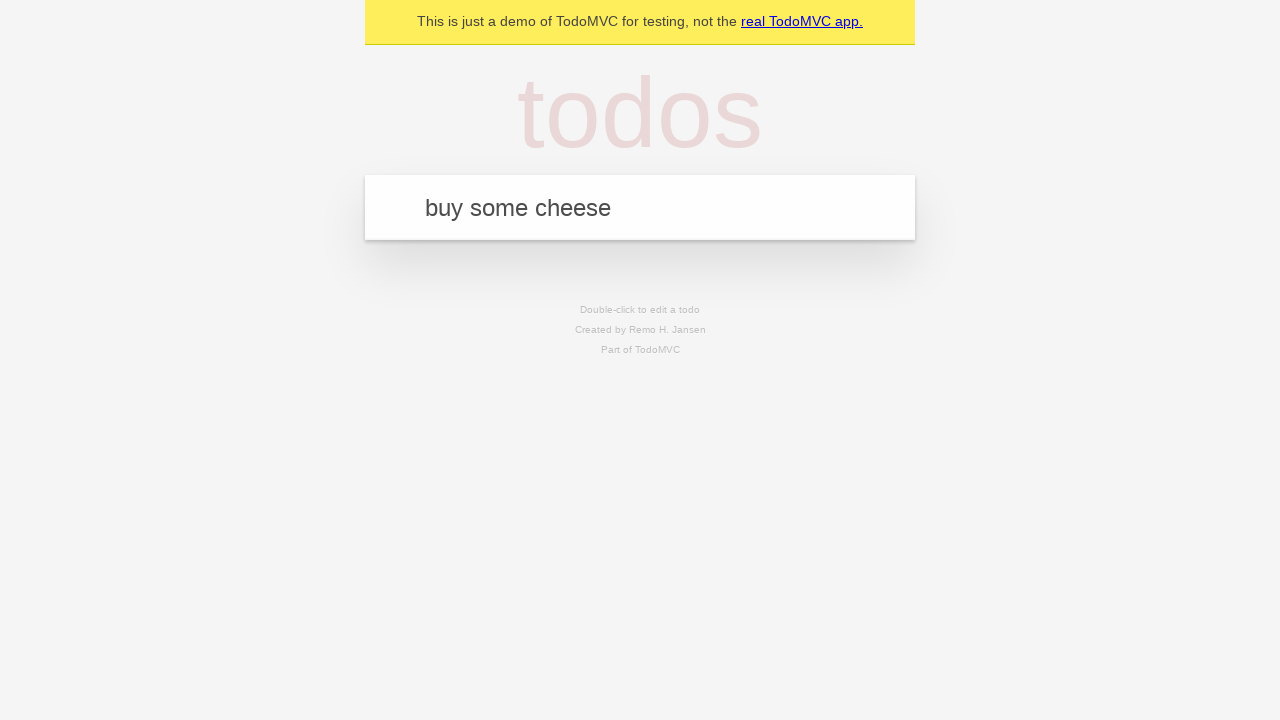

Pressed Enter to create first todo on .new-todo
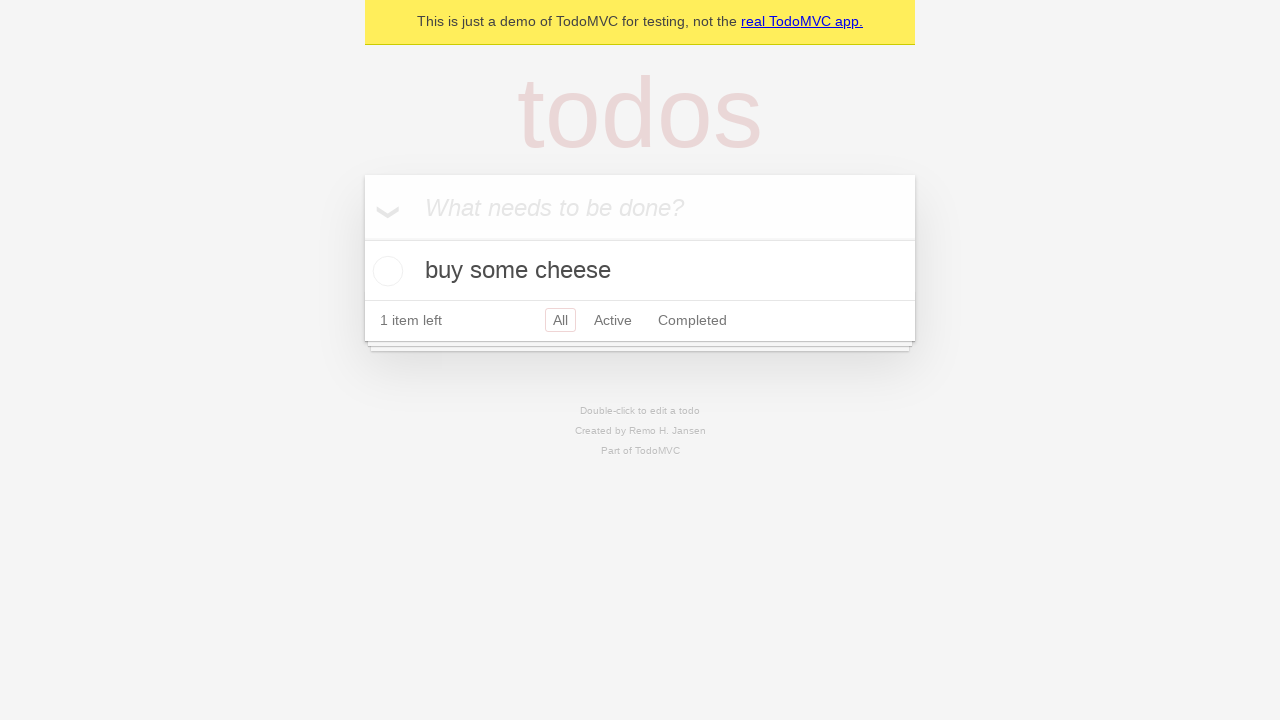

Filled second todo input with 'feed the cat' on .new-todo
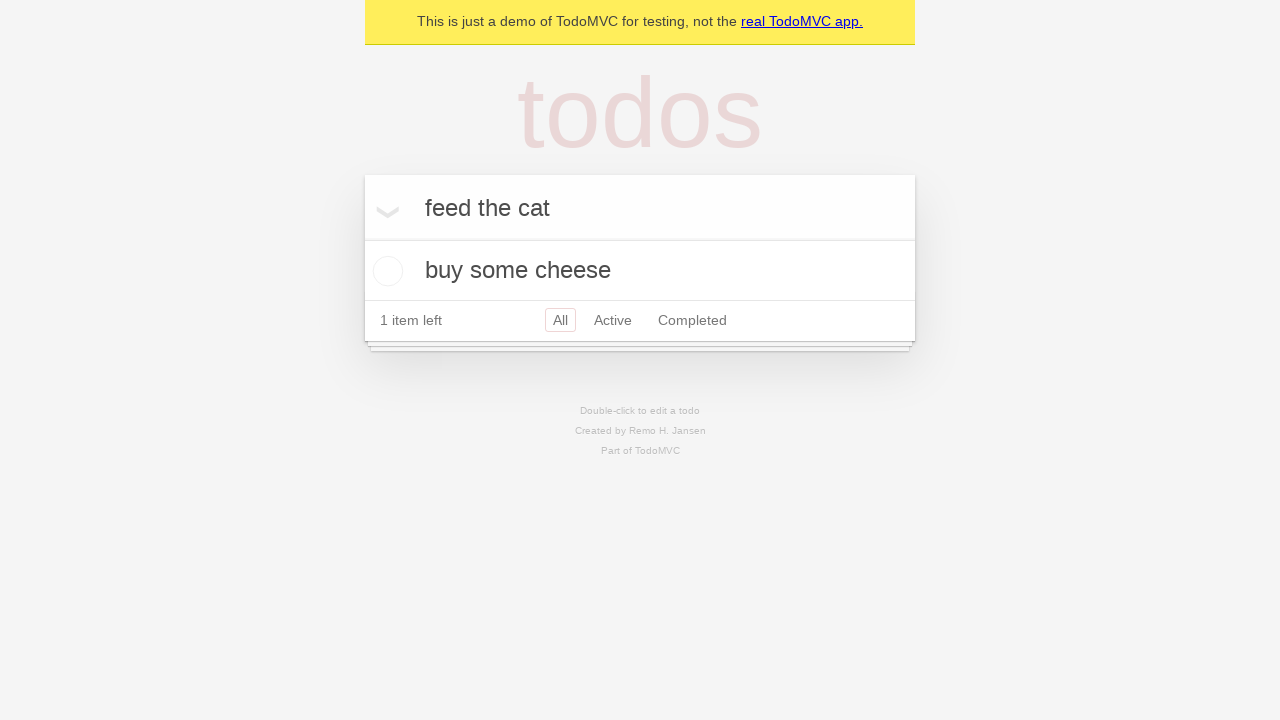

Pressed Enter to create second todo on .new-todo
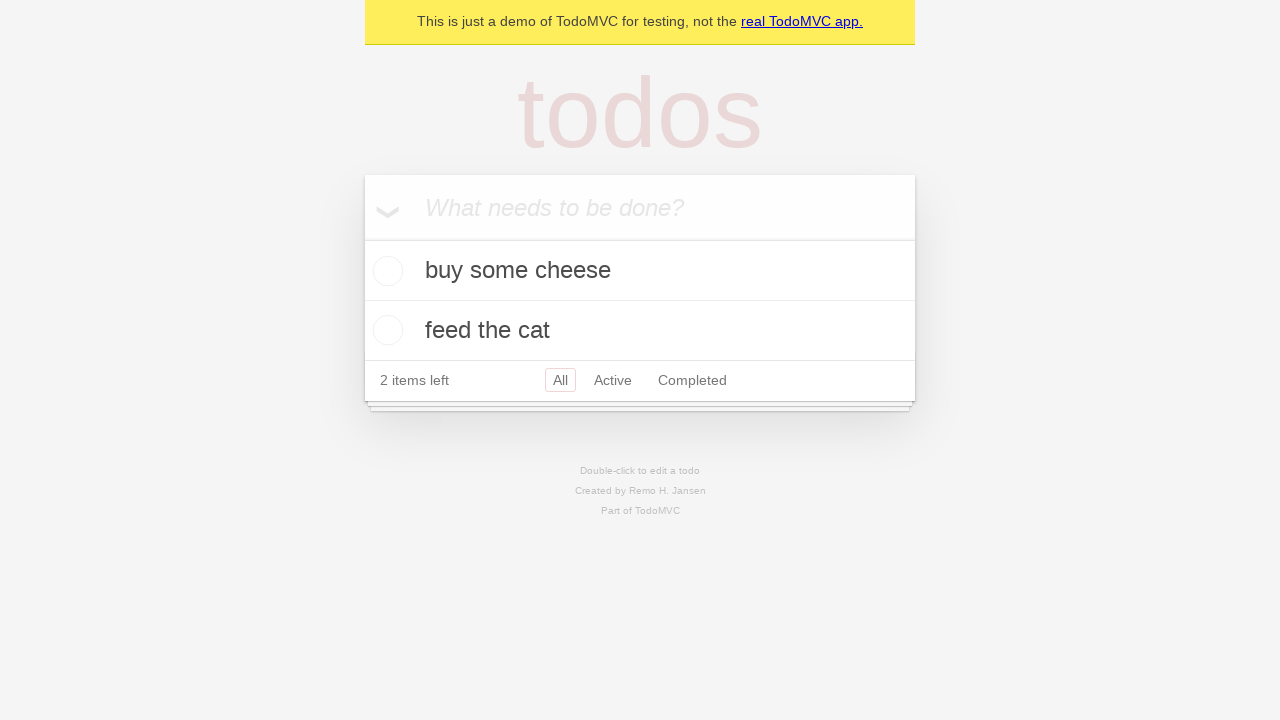

Filled third todo input with 'book a doctors appointment' on .new-todo
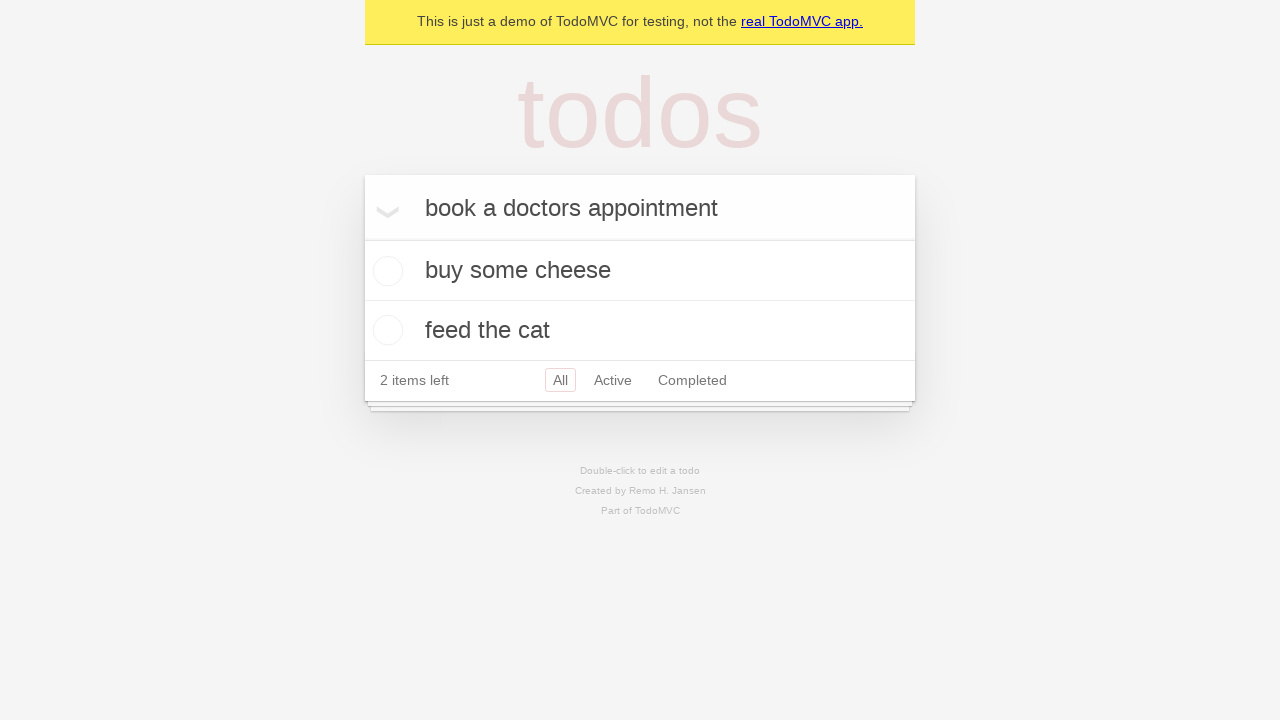

Pressed Enter to create third todo on .new-todo
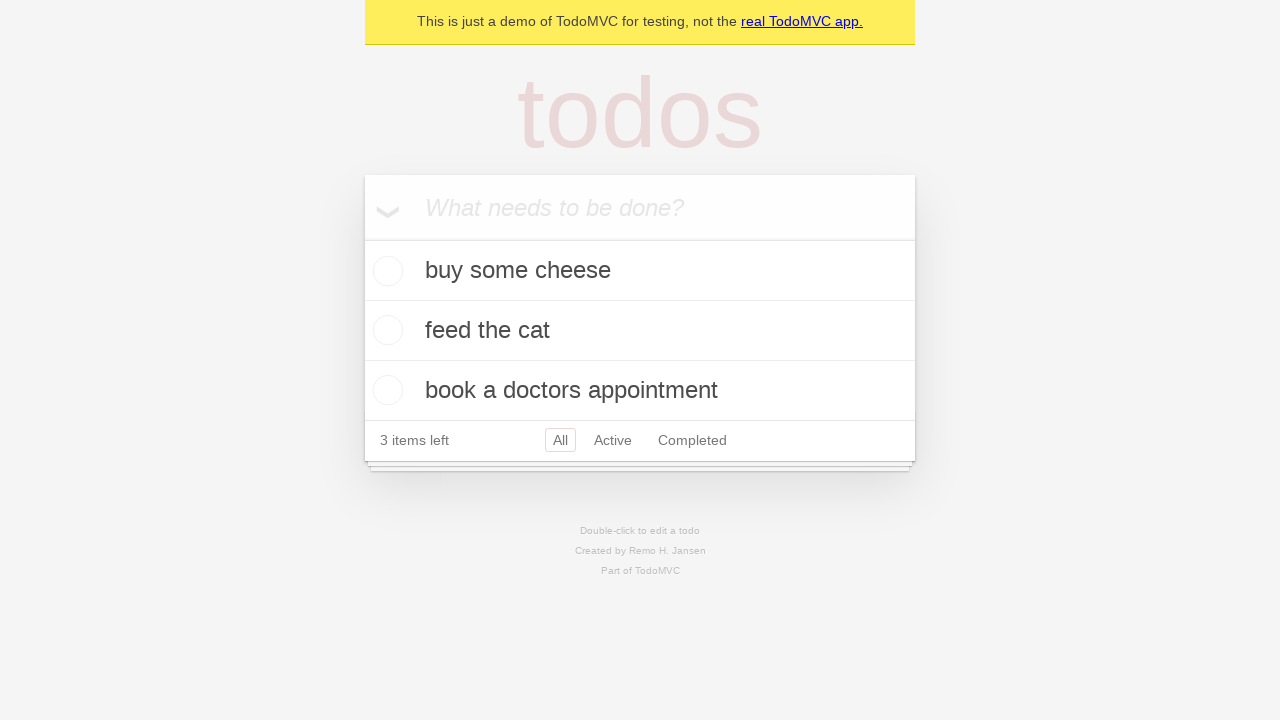

Double-clicked second todo to enter edit mode at (640, 331) on .todo-list li >> nth=1
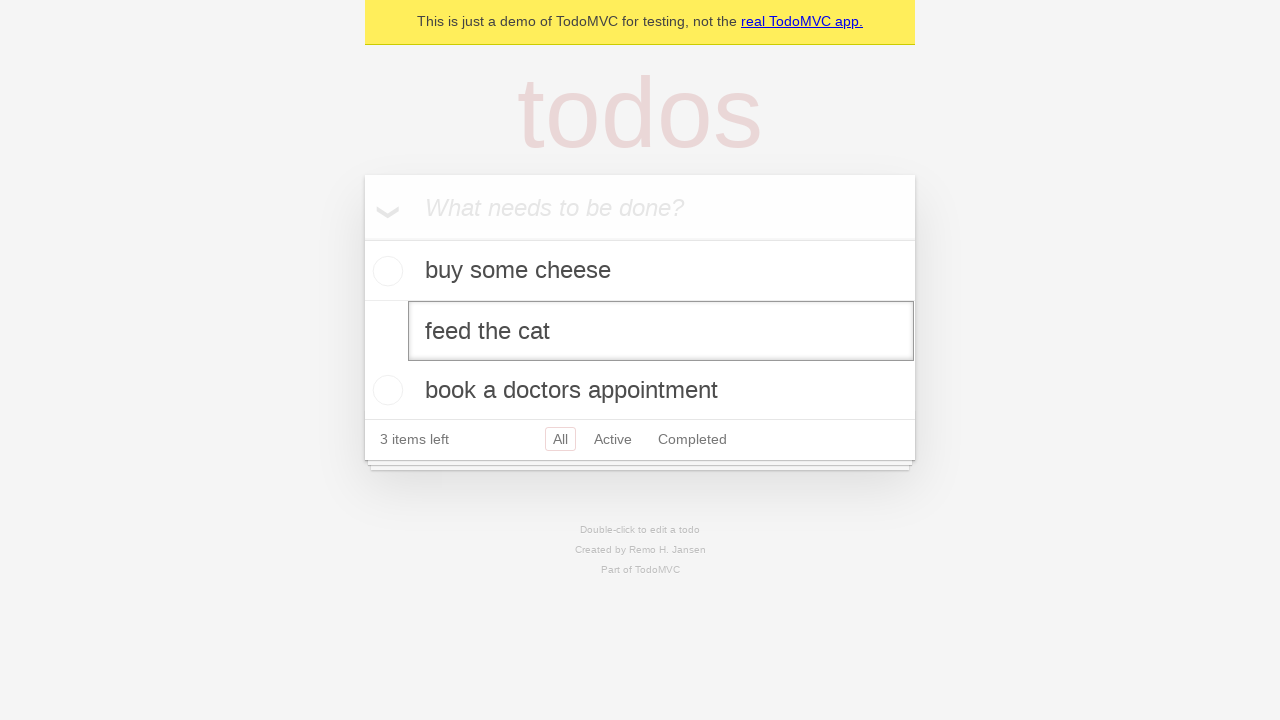

Pressed Escape to cancel edit on .todo-list li >> nth=1 >> .edit
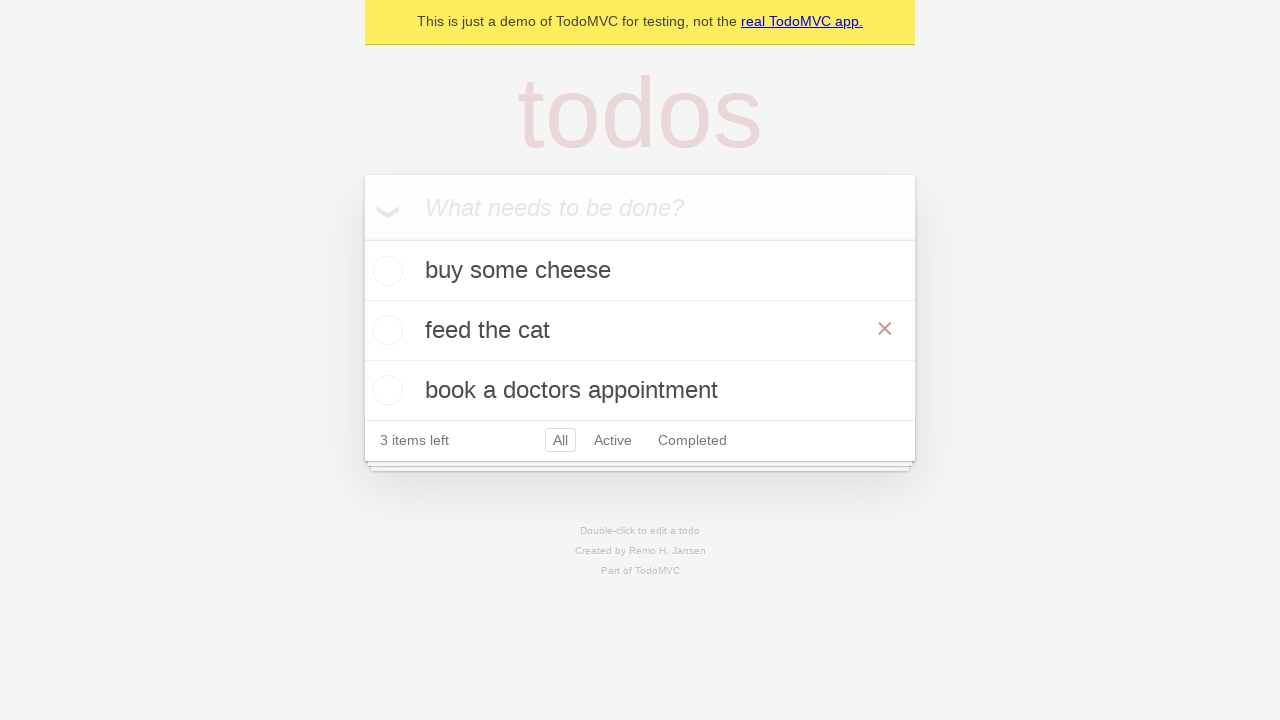

Verified original todo text 'feed the cat' is preserved after cancelling edit
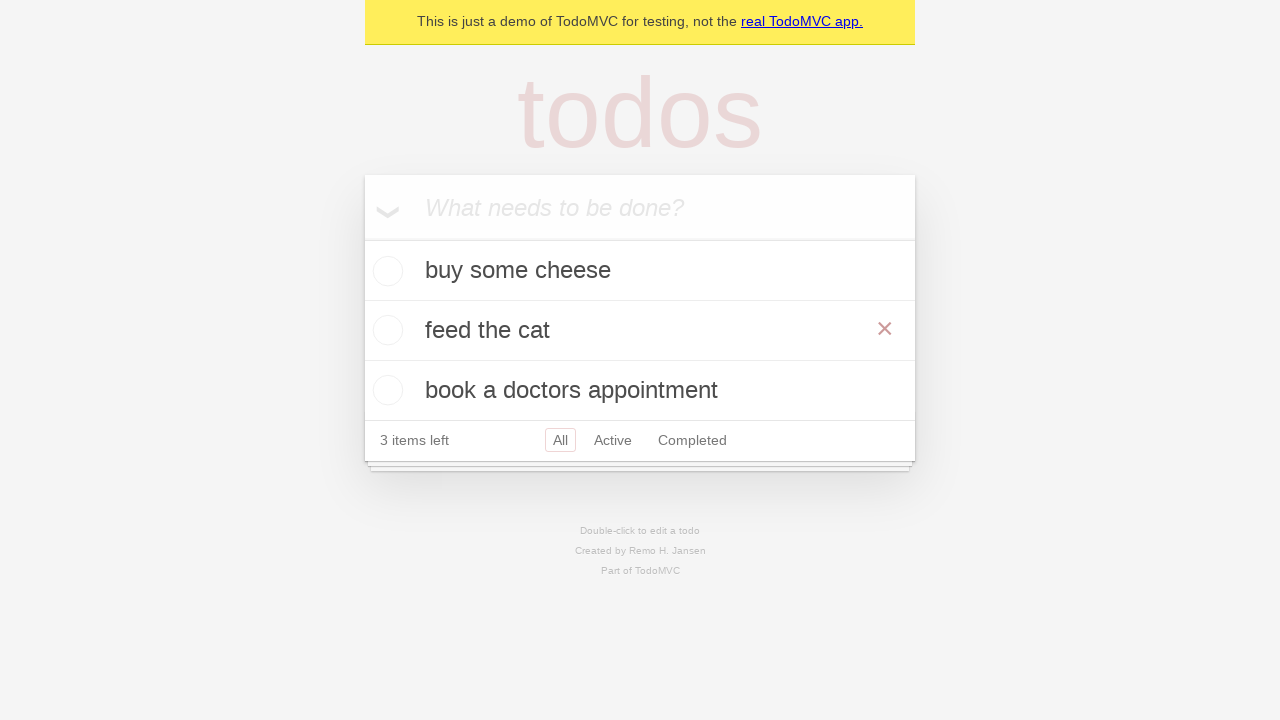

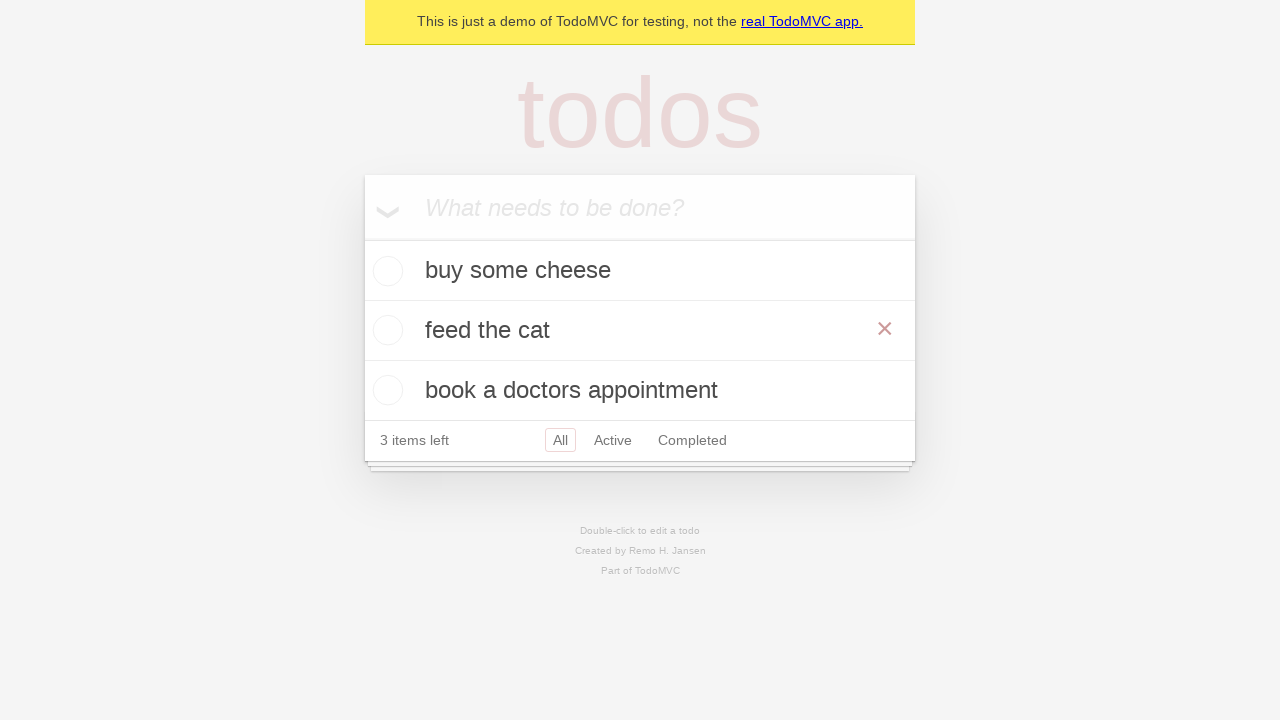